Navigates to the HoYoLAB Genshin Impact official news page and verifies that topic elements with titles are loaded and displayed.

Starting URL: https://www.hoyolab.com/circles/2/27/official?page_type=27&page_sort=news

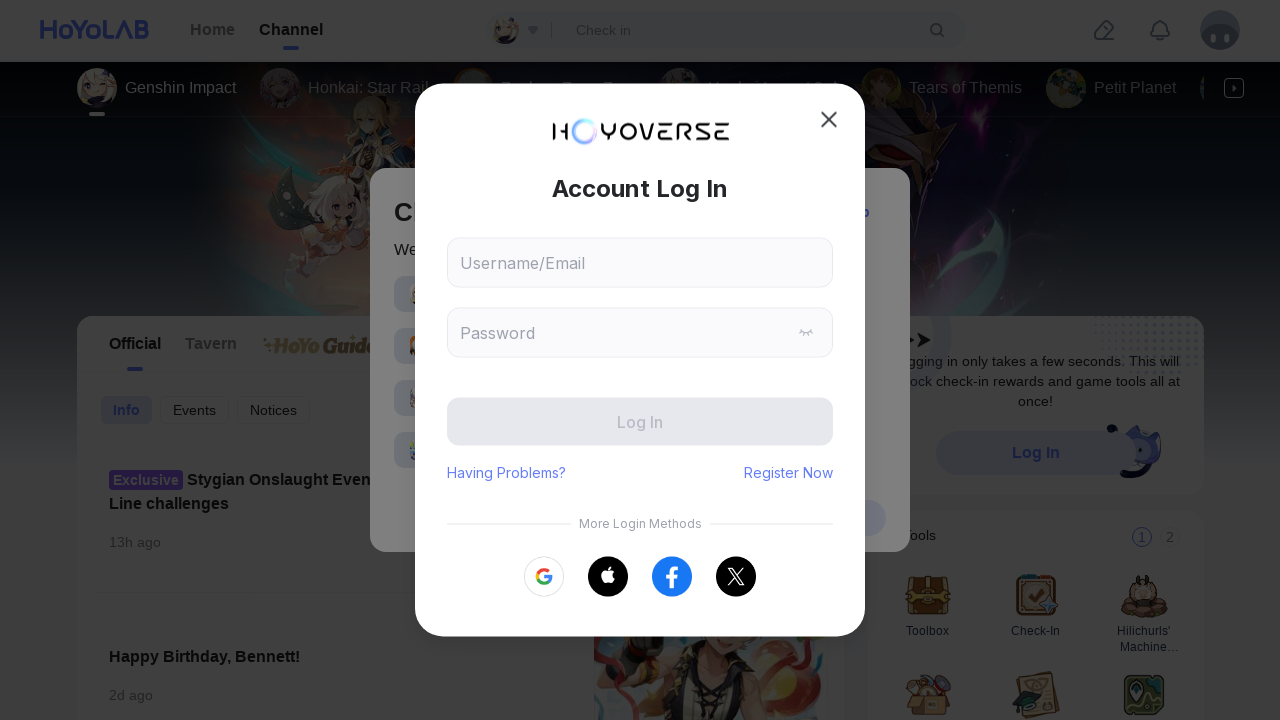

Navigated to HoYoLAB Genshin Impact official news page
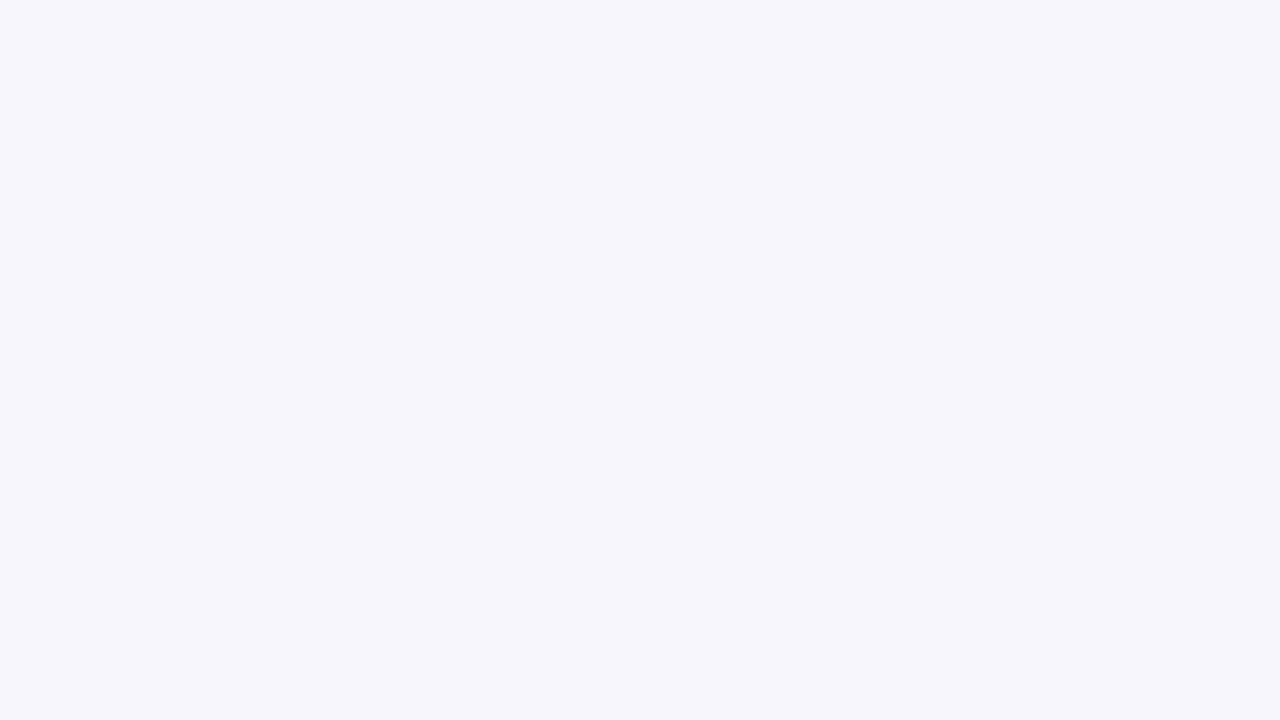

Topic element with title loaded
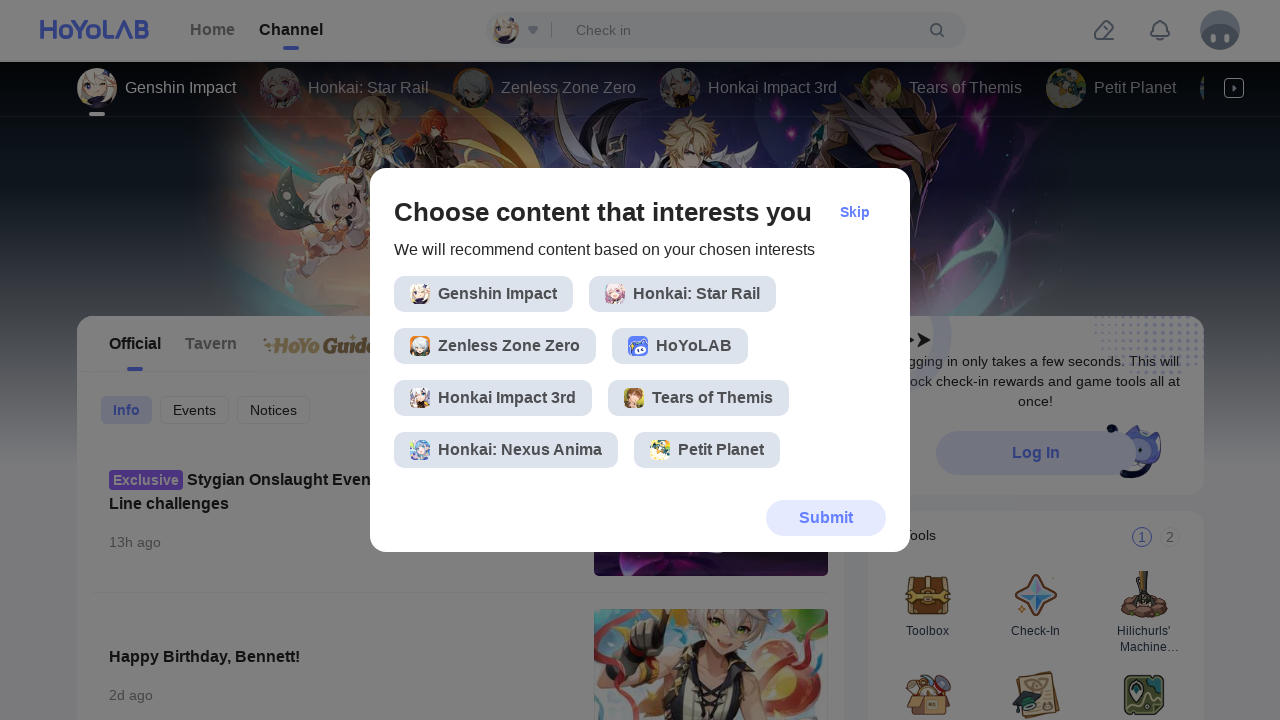

Verified topic list items with titles are displayed on the page
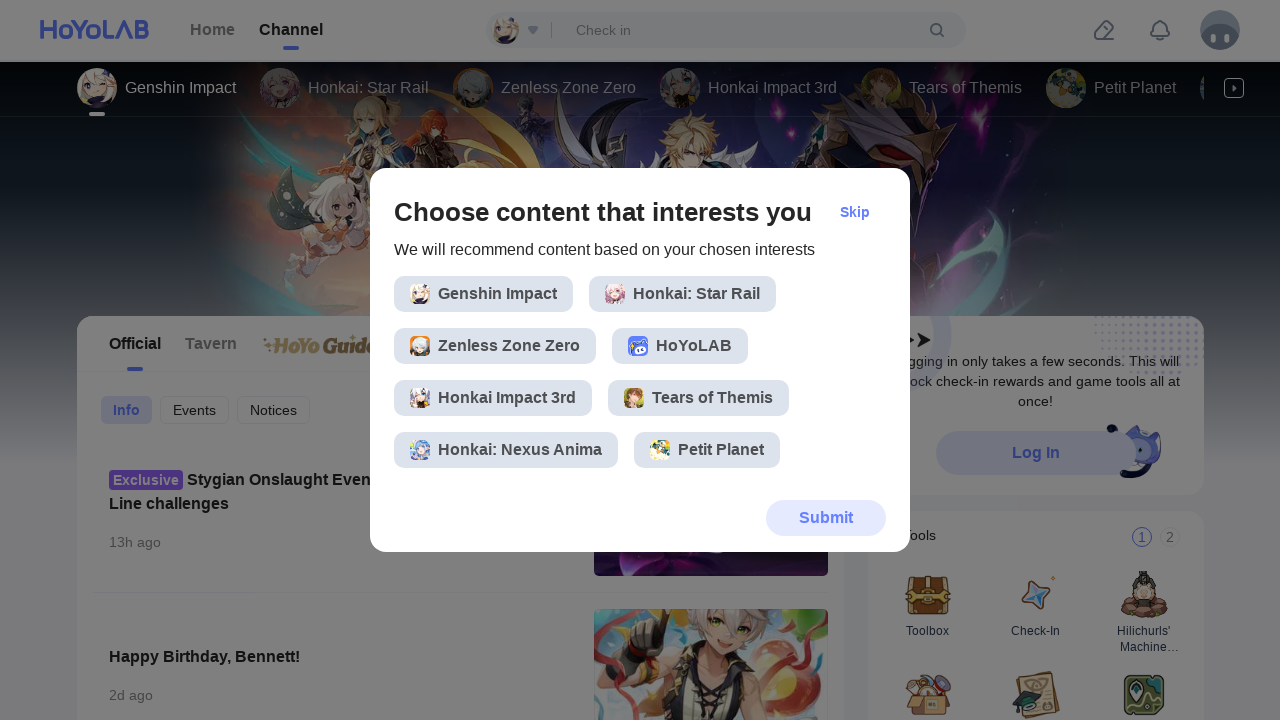

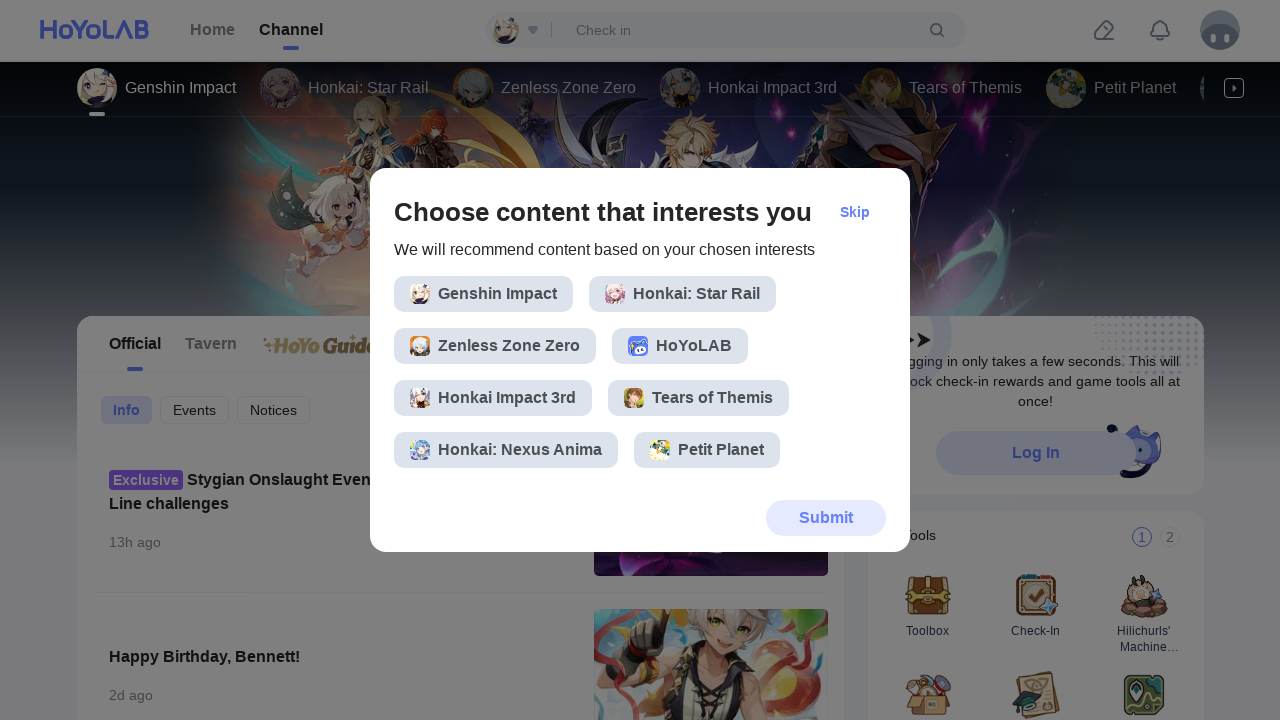